Tests that entering a number followed by text, then pressing Arrow Down and Arrow Up, returns the original number

Starting URL: https://the-internet.herokuapp.com/inputs

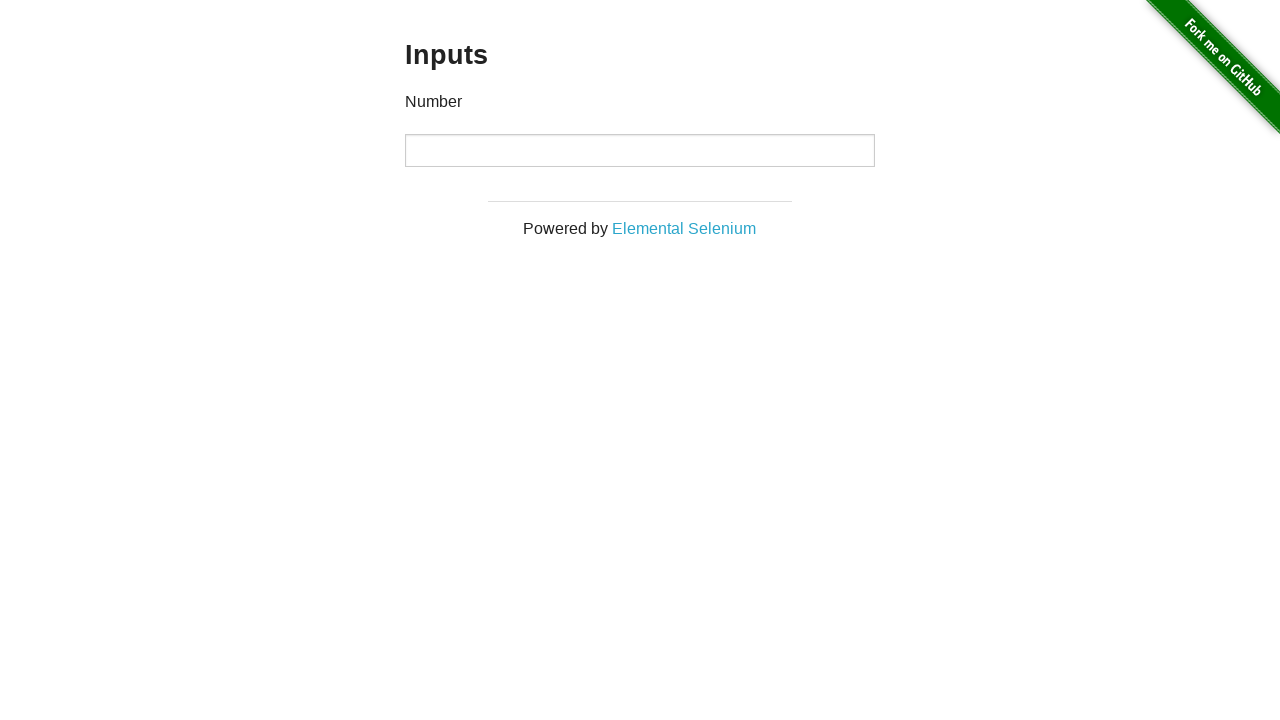

Navigated to the inputs page
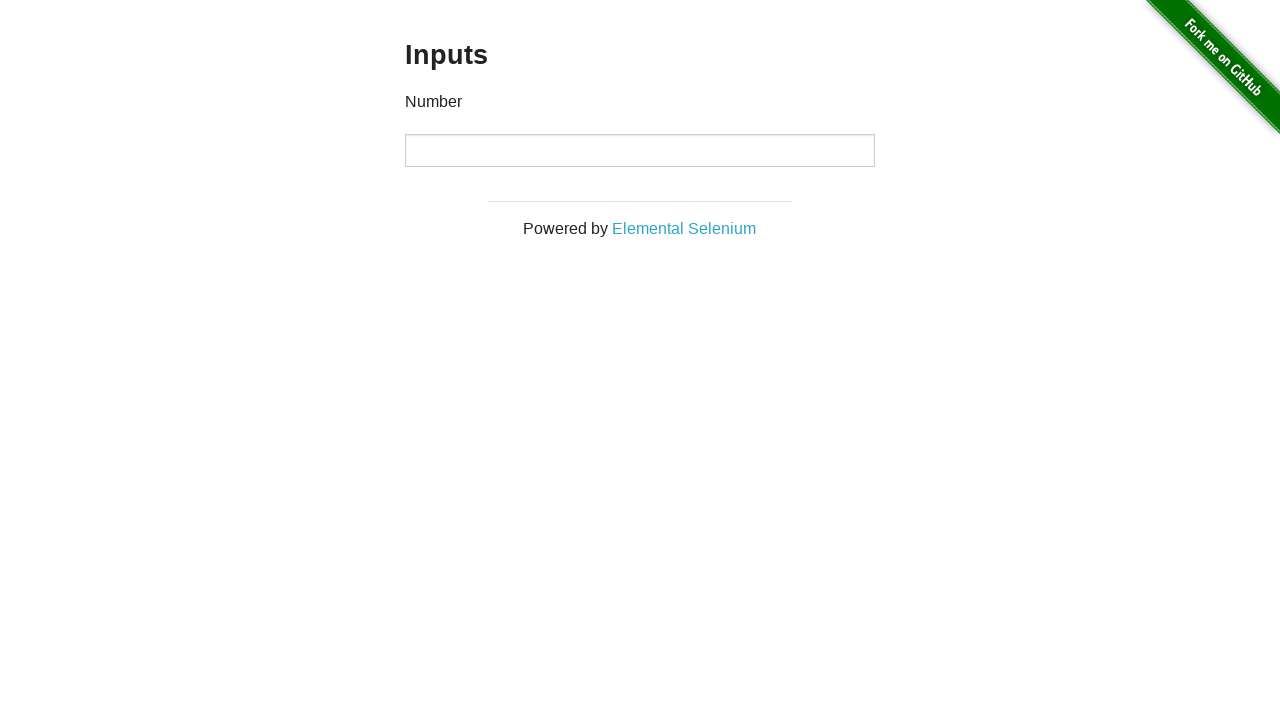

Typed the number '10' into the input field on input
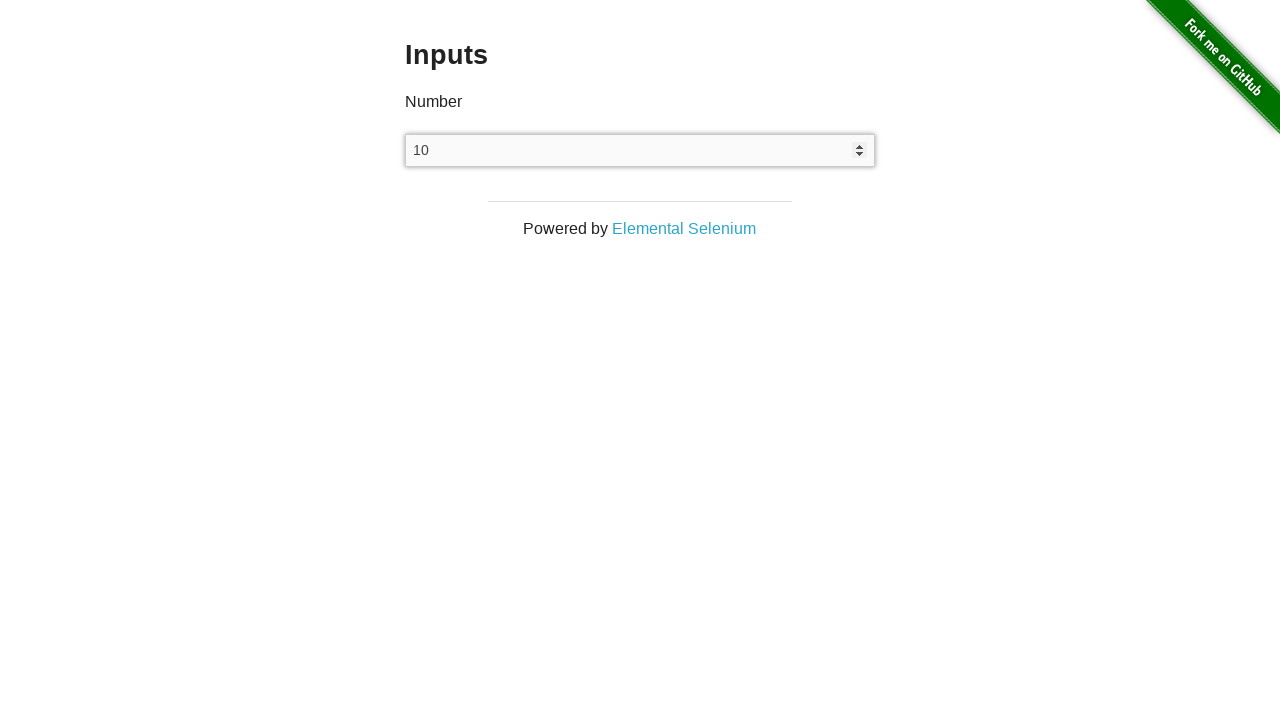

Typed 'Liska' after the number on input
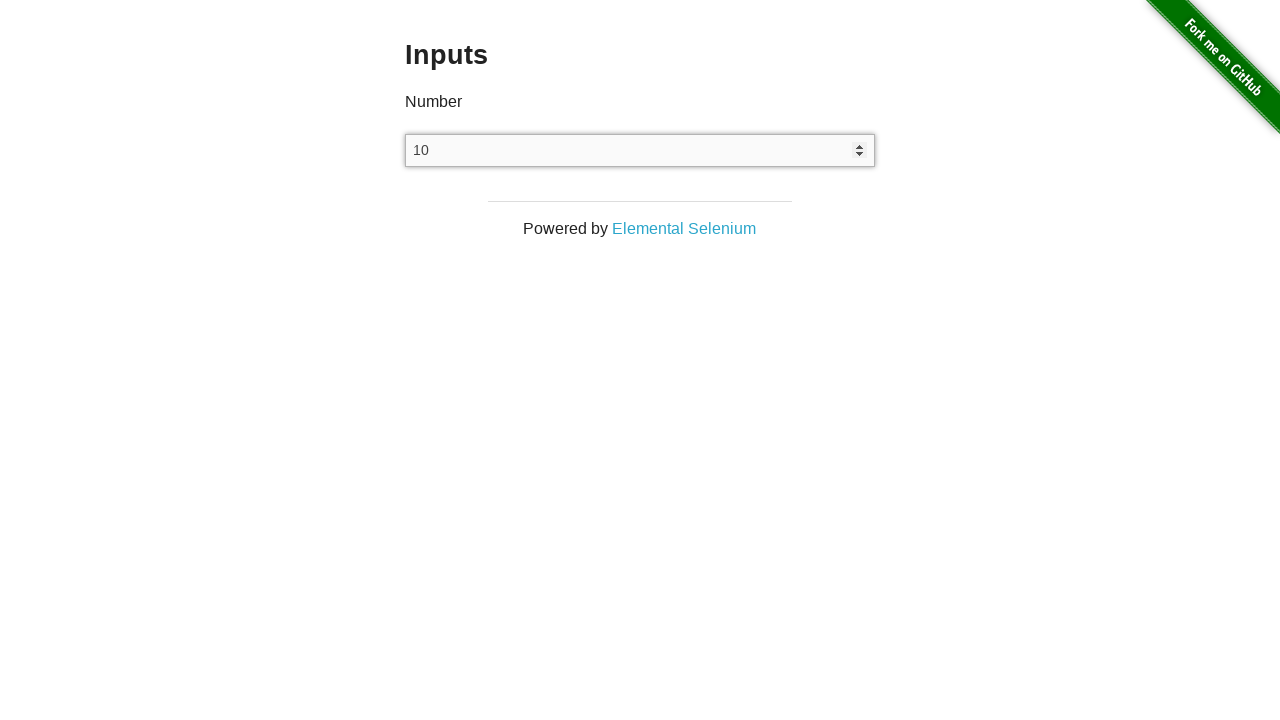

Pressed Arrow Down key on input
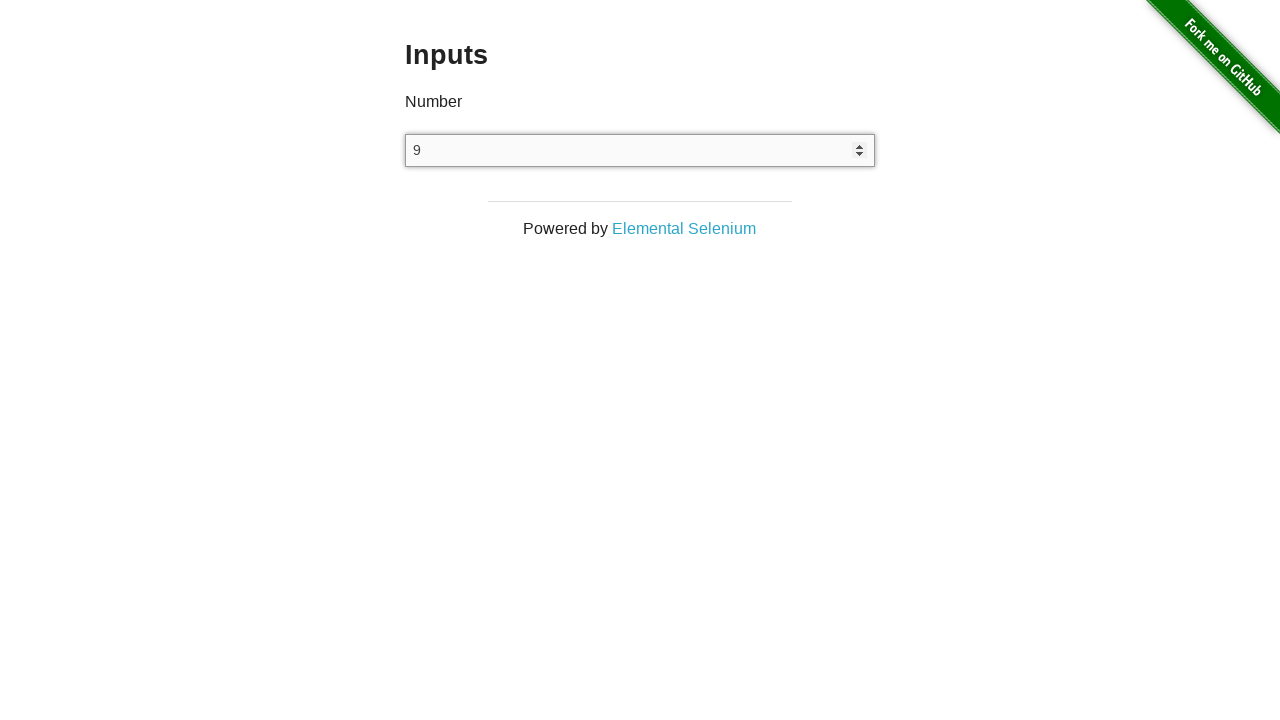

Pressed Arrow Up key on input
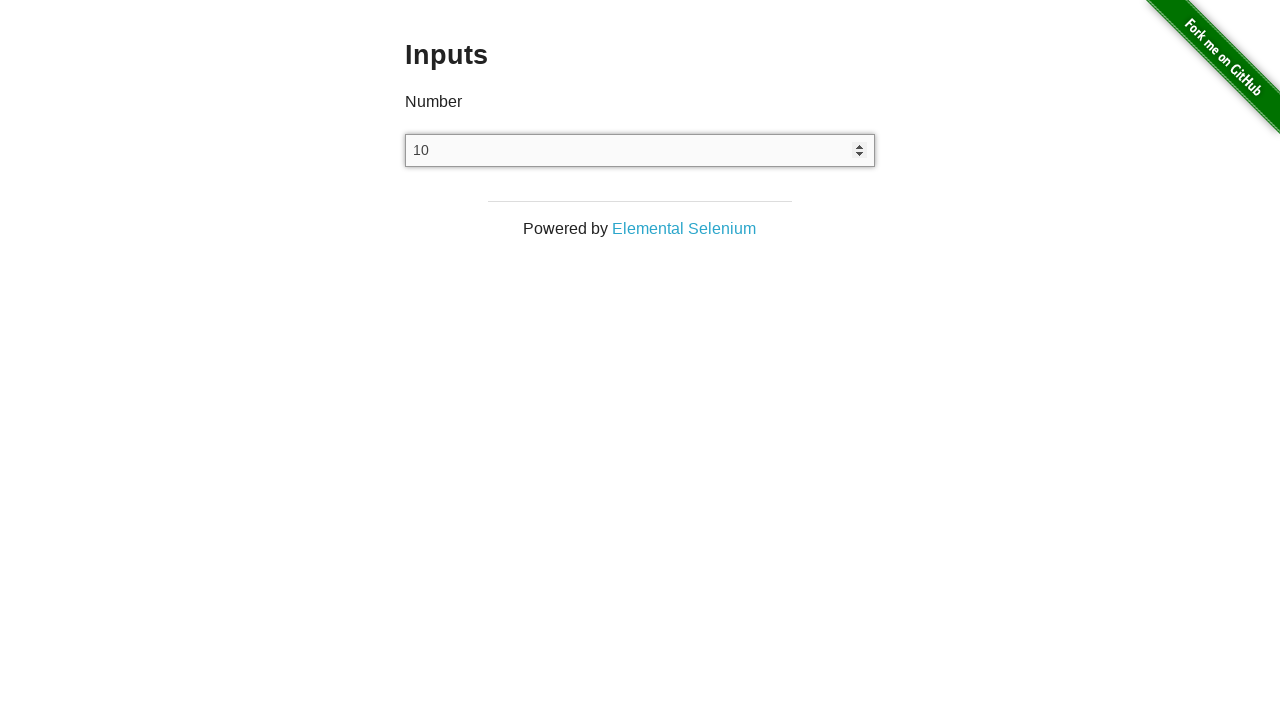

Retrieved the current input value
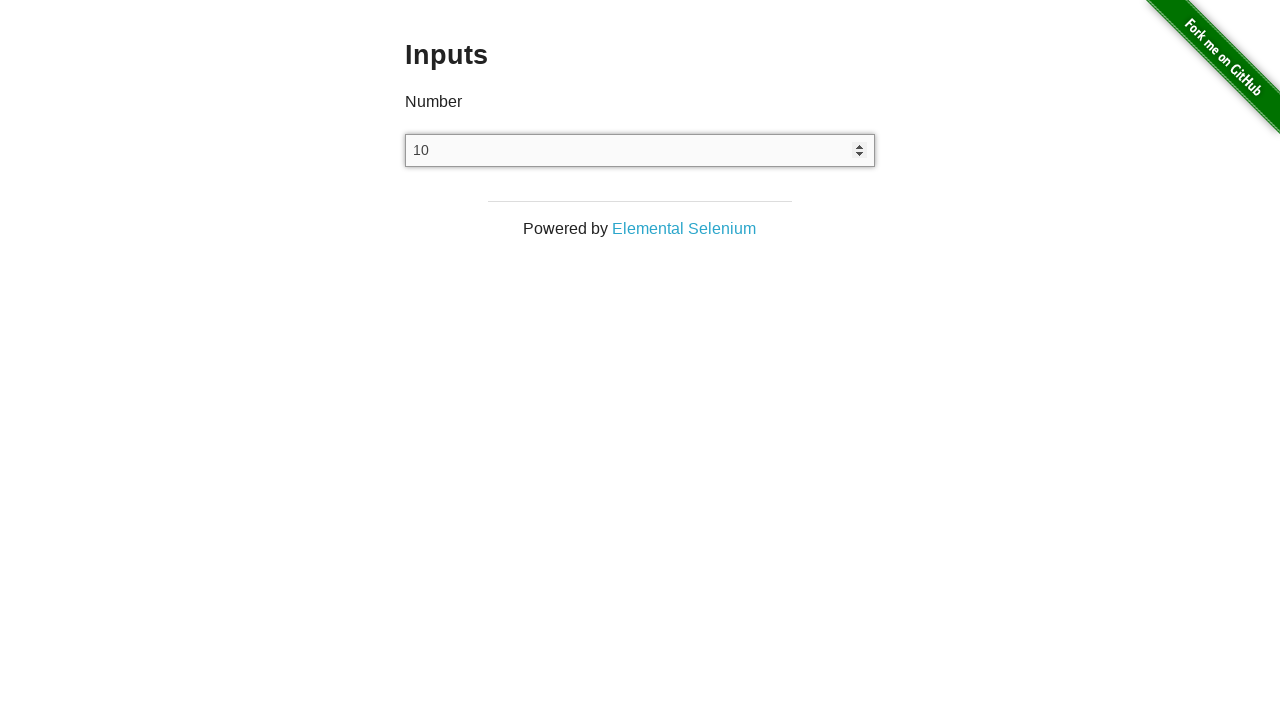

Assertion passed: input value is '10' as expected
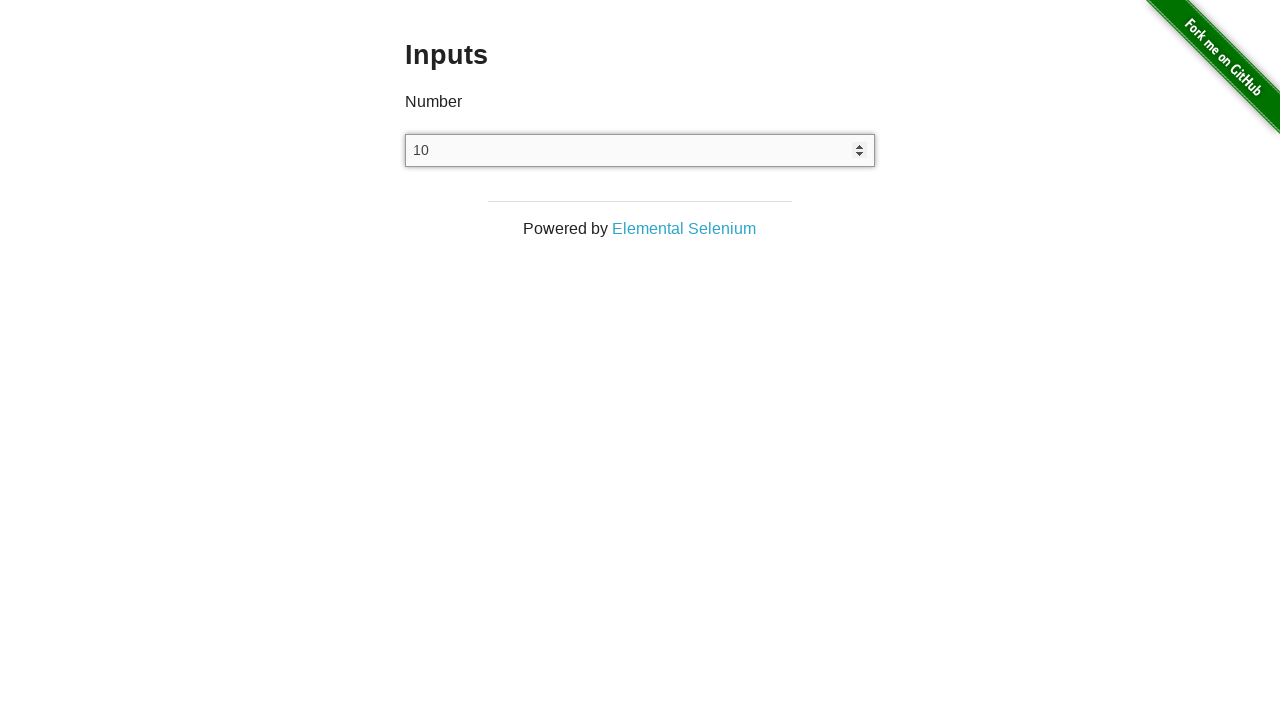

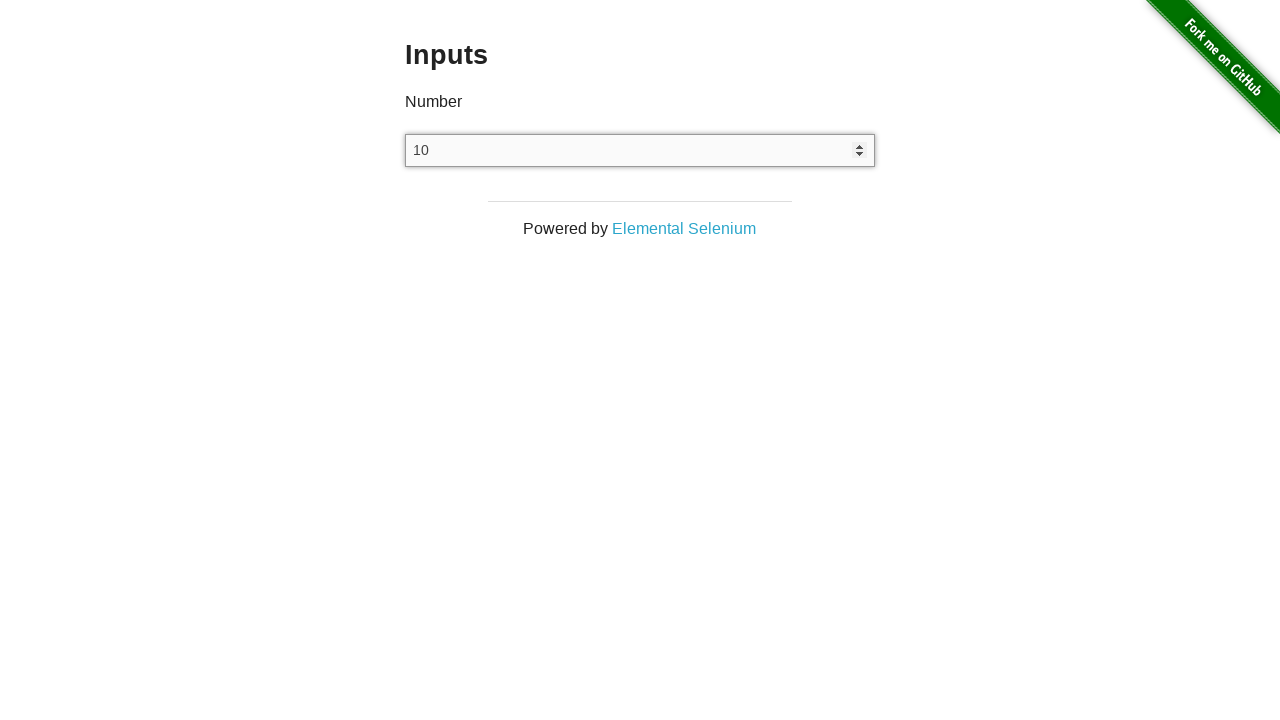